Tests clicking on a collapsible section and using the returned element from wait to click the about link

Starting URL: https://eviltester.github.io/synchole/collapseable.html

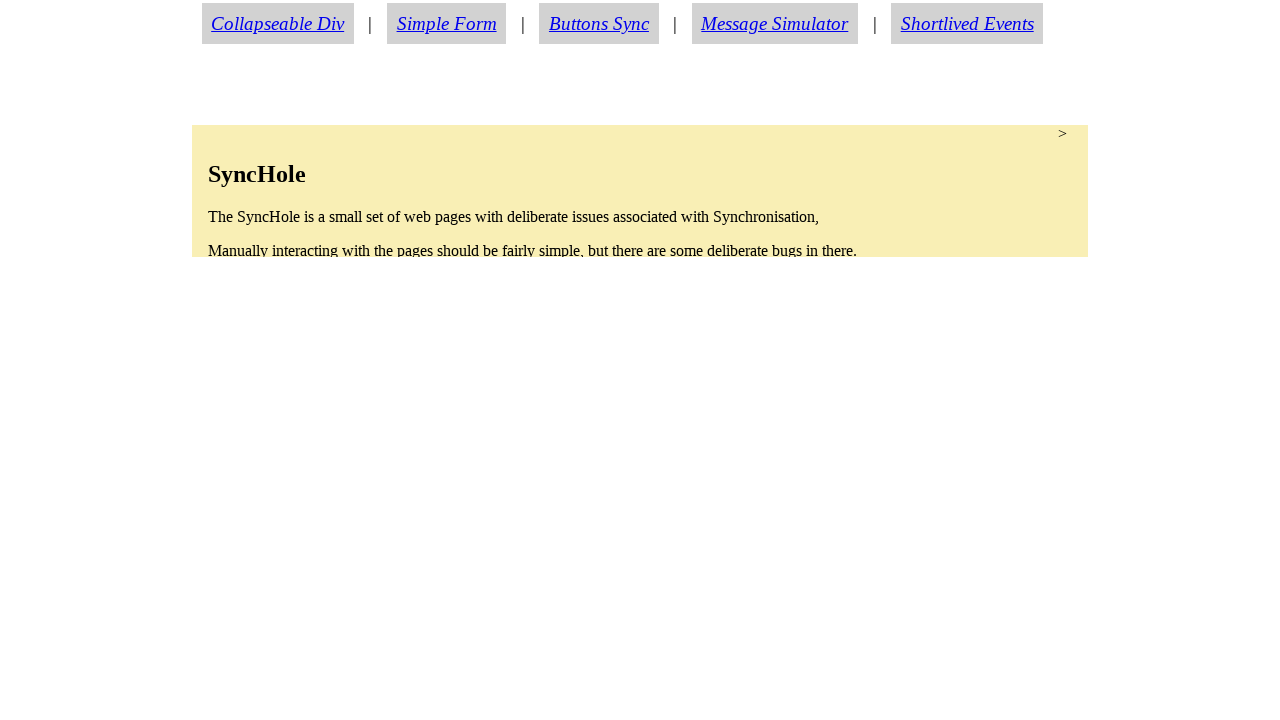

Clicked collapsible section to expand it at (640, 191) on section.condense
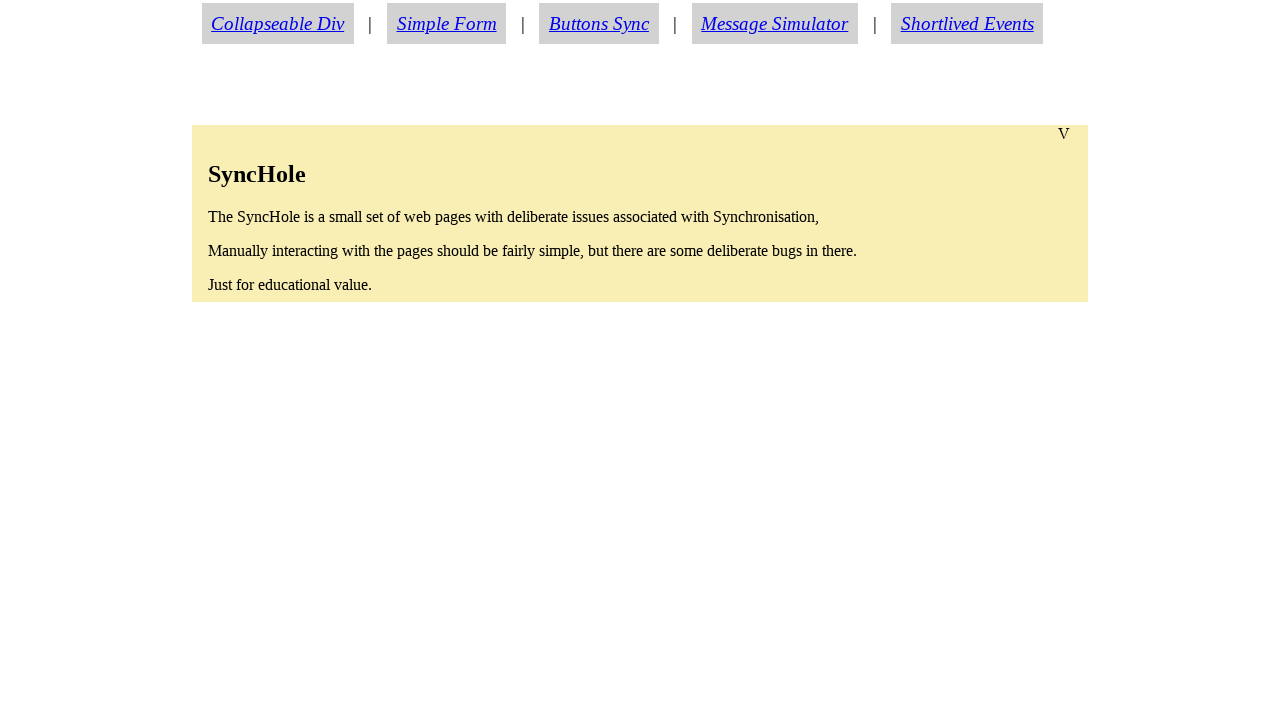

About link became visible after expanding section
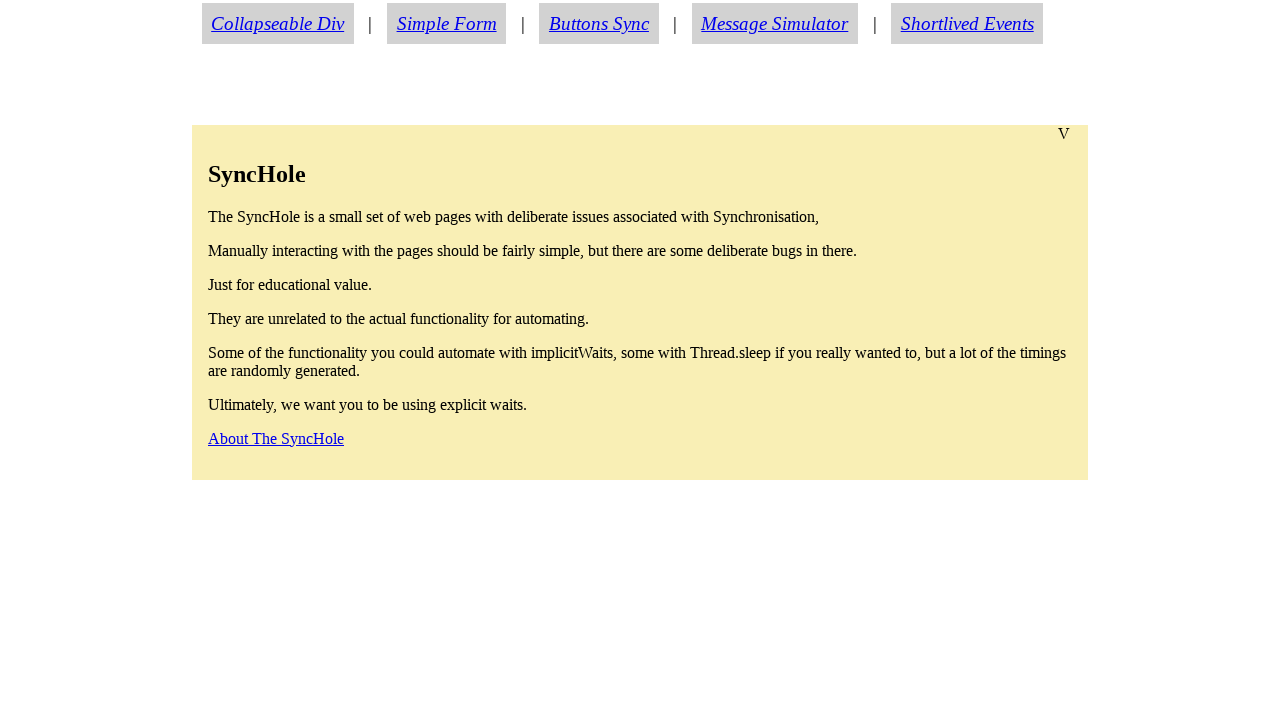

Clicked about link at (276, 438) on a#aboutlink
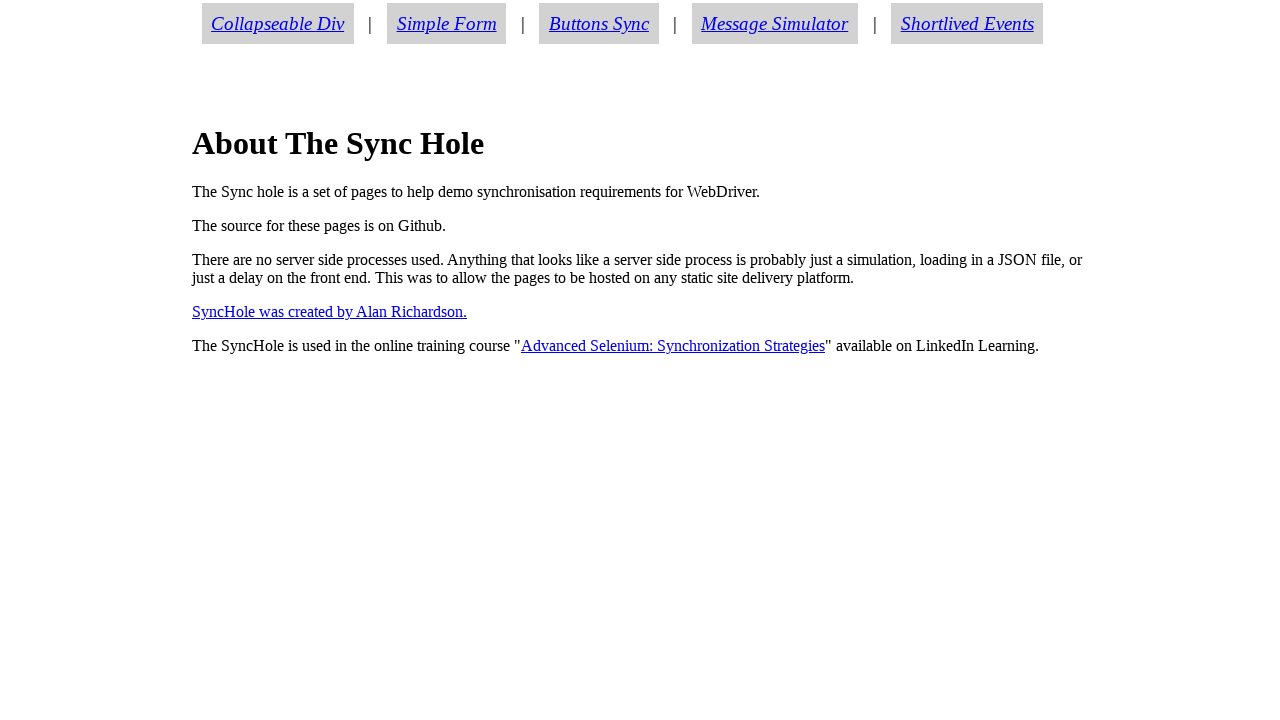

Successfully navigated to about.html page
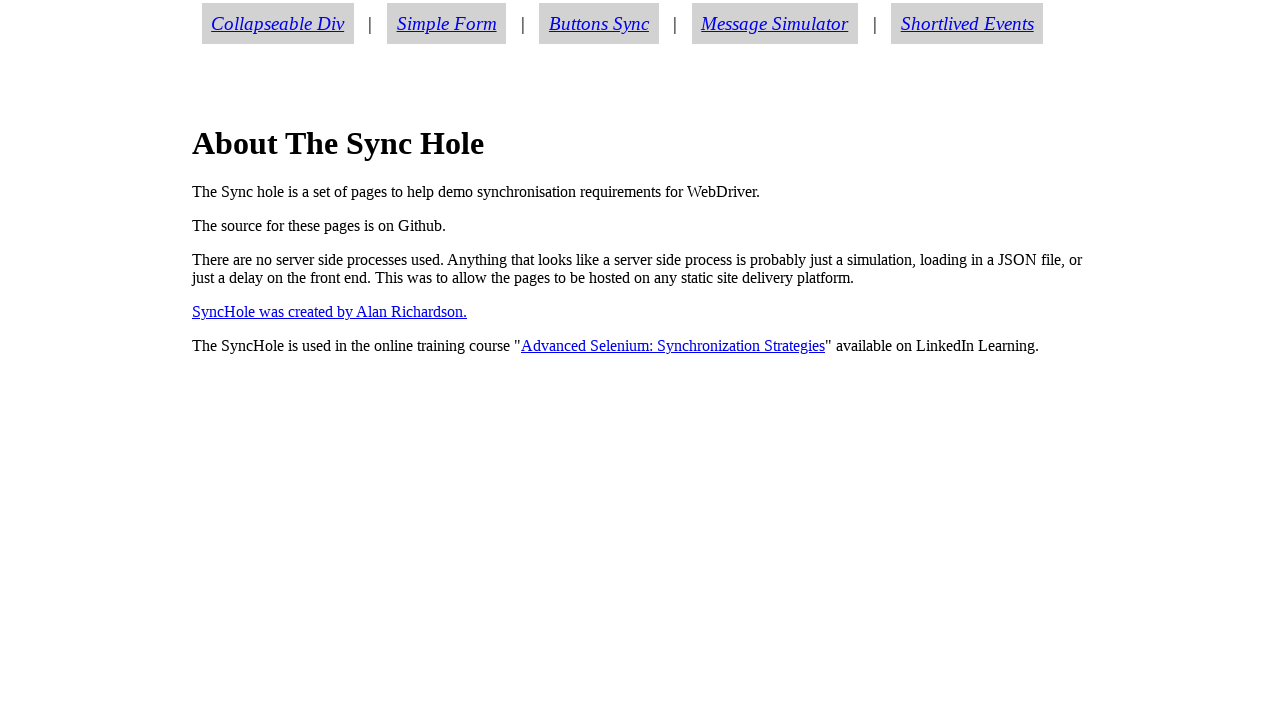

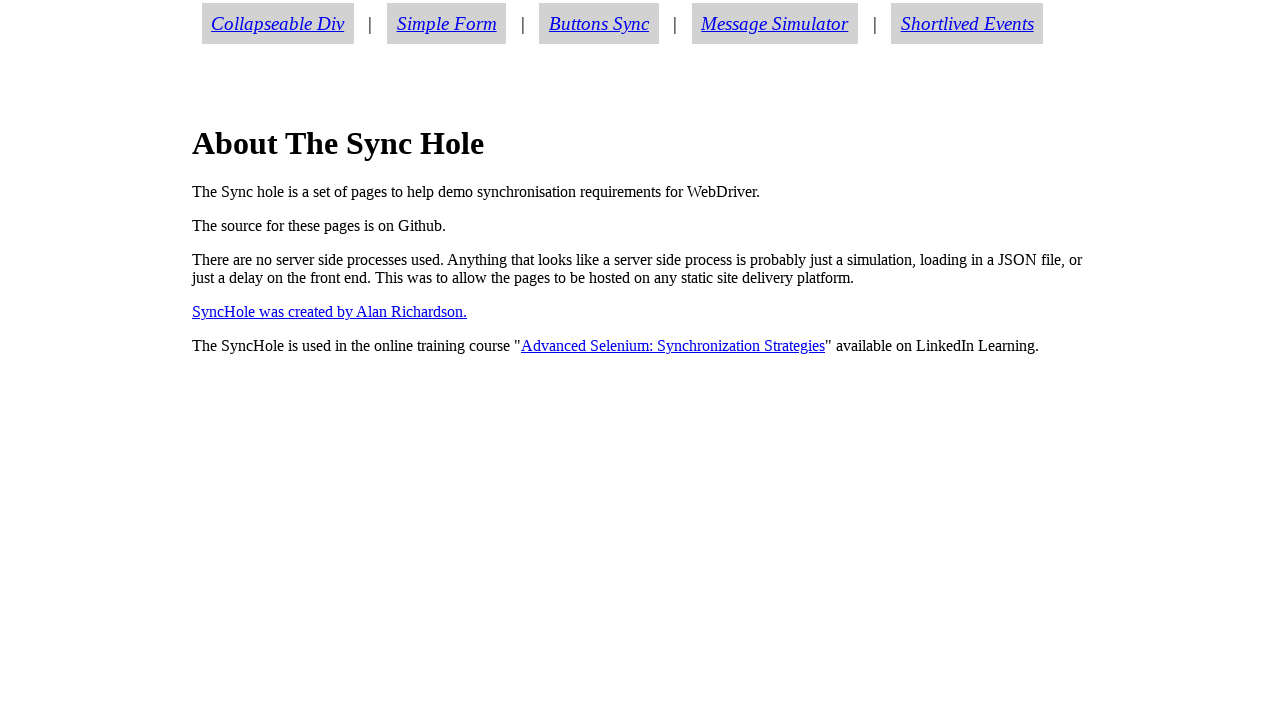